Navigates to a Selenium practice test page and fills in username and email fields in a form

Starting URL: https://techbeamers.com/selenium-practice-test-page/

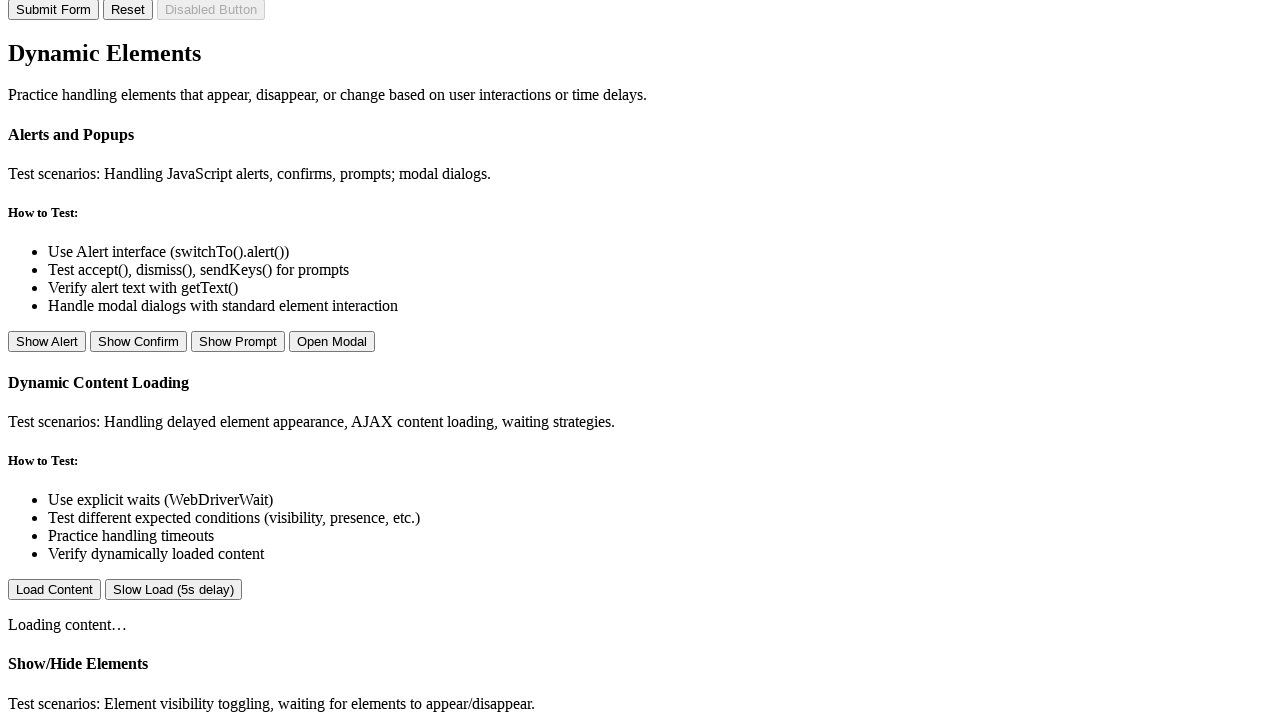

Filled username field with 'student' on input[name='username']
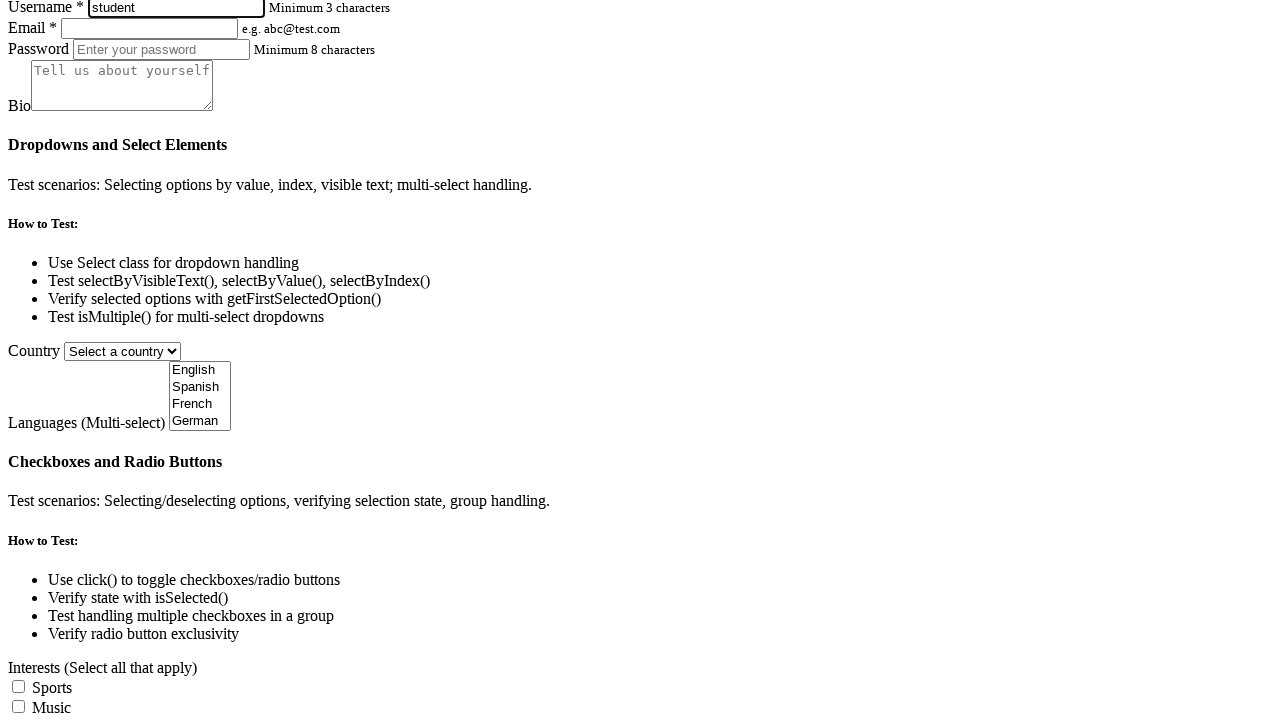

Filled email field with 'testuser@example.com' on input[name='email']
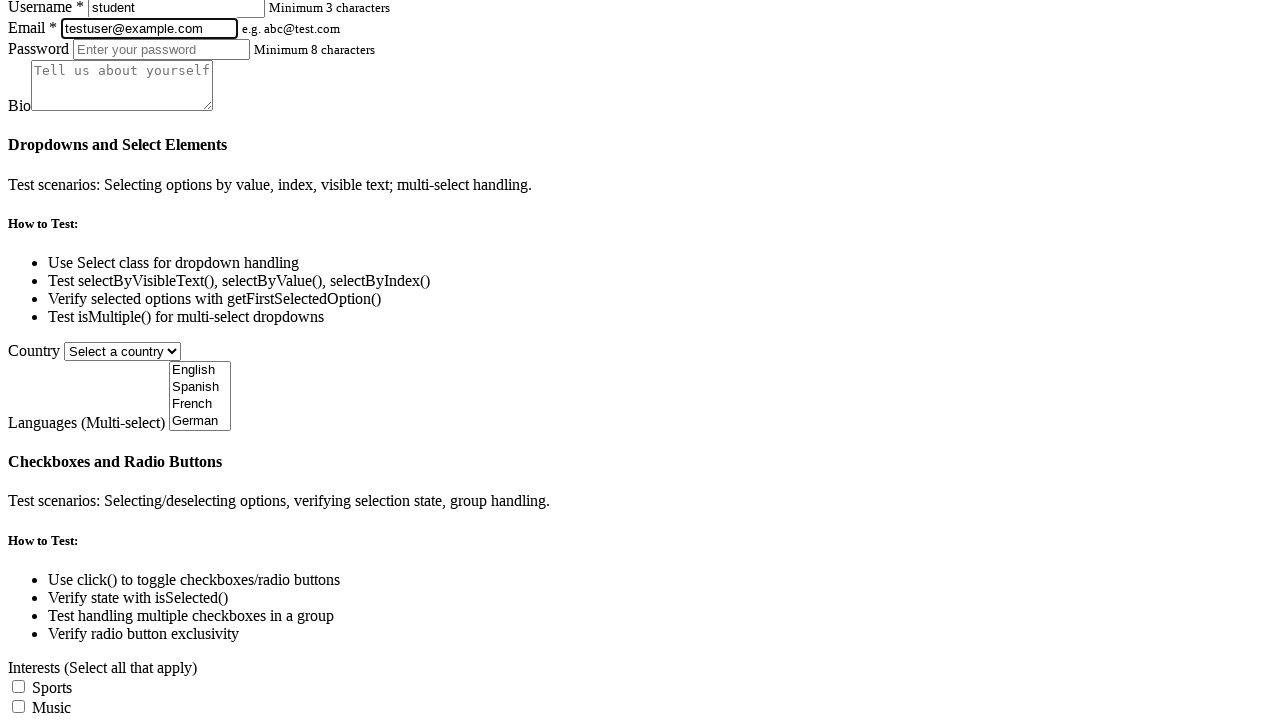

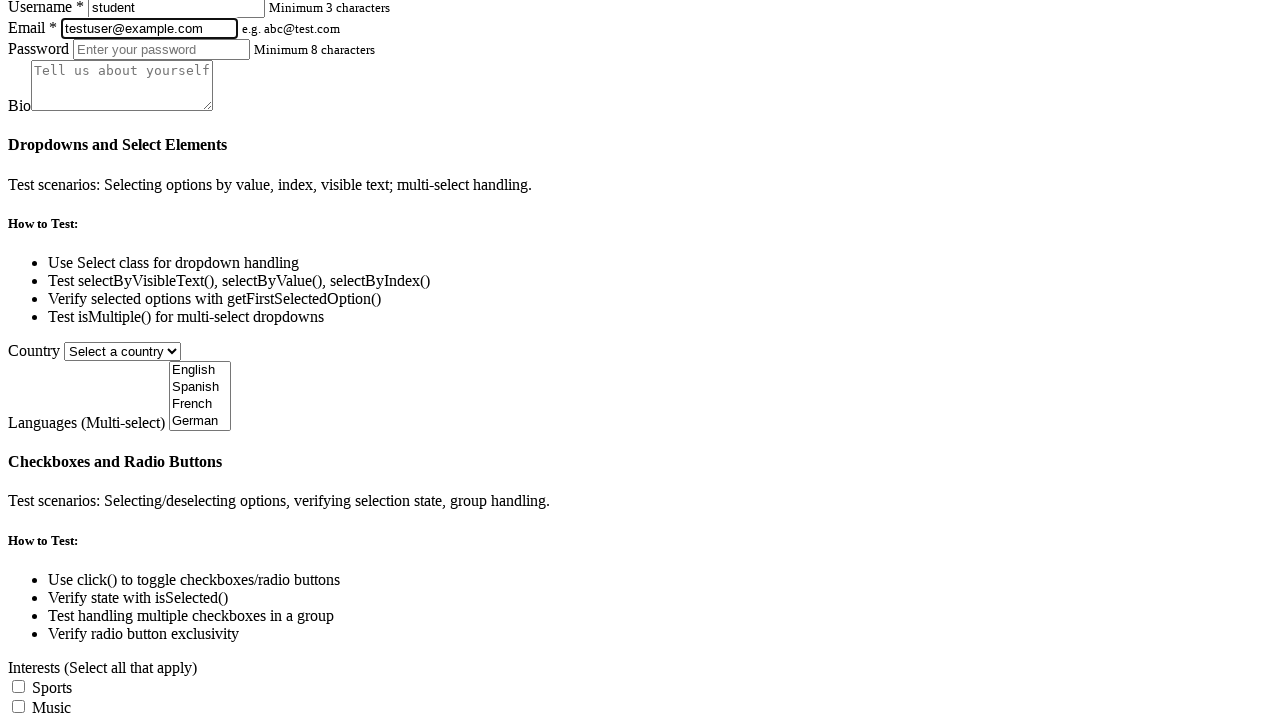